Tests popup validations and UI interactions including hiding/showing text elements, handling dialog popups, mouse hover actions, and interacting with elements inside an iframe.

Starting URL: https://rahulshettyacademy.com/AutomationPractice/

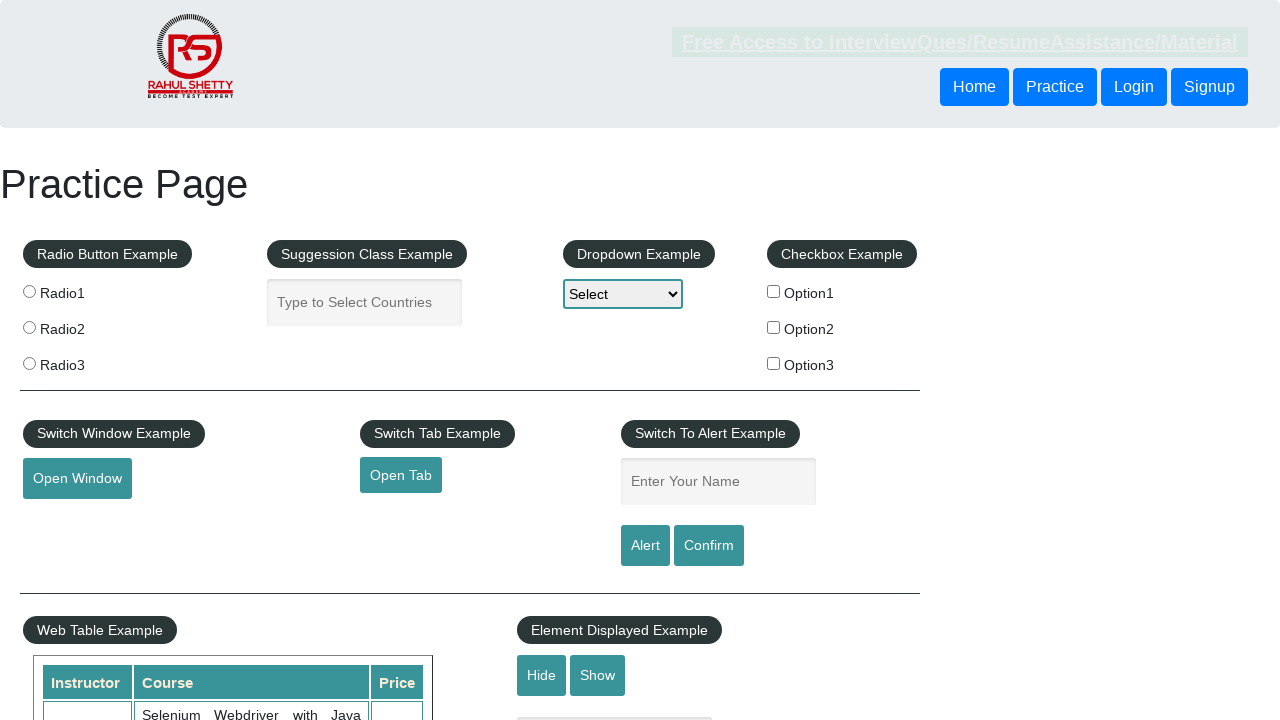

Verified displayed text is visible initially
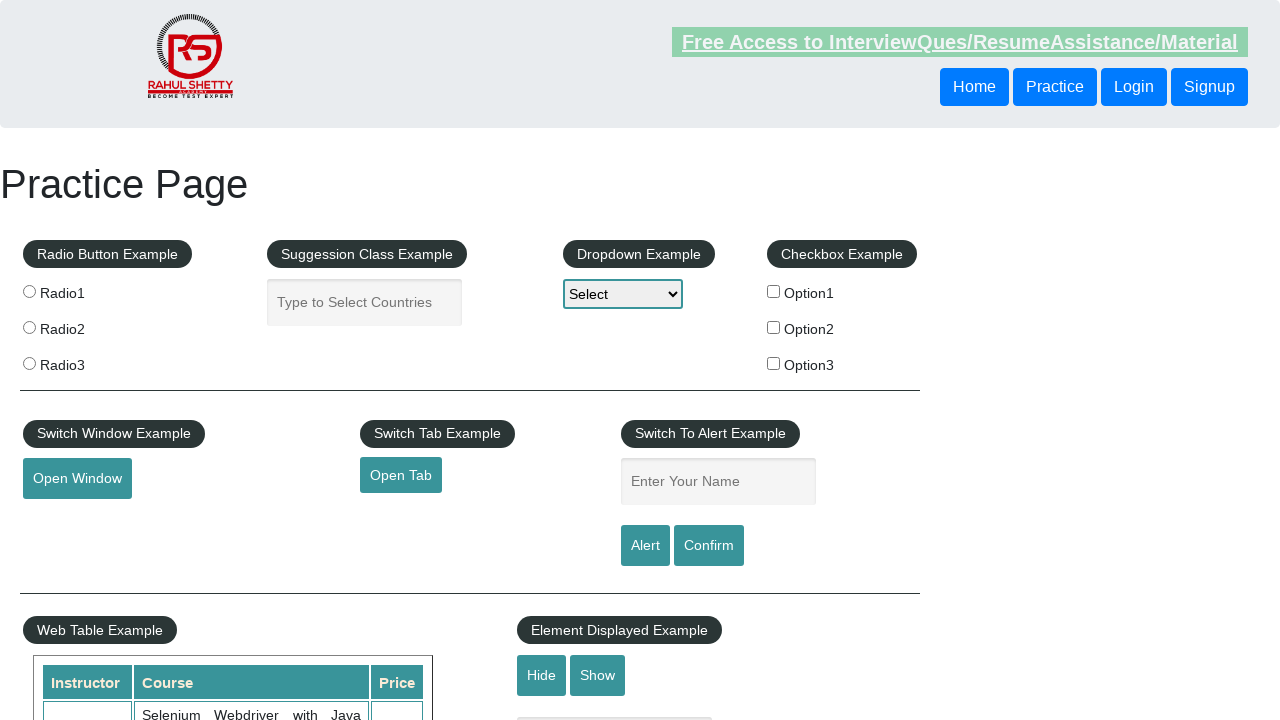

Clicked hide button to hide the textbox at (542, 675) on #hide-textbox
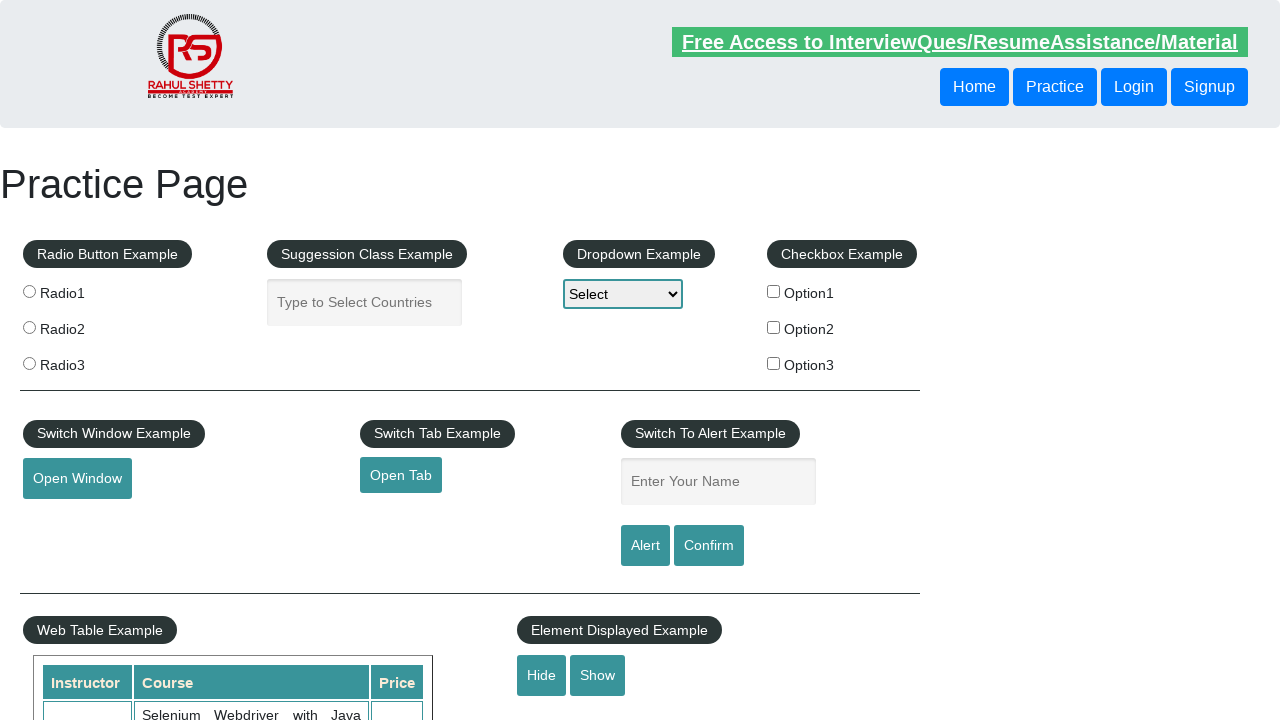

Verified the text is now hidden
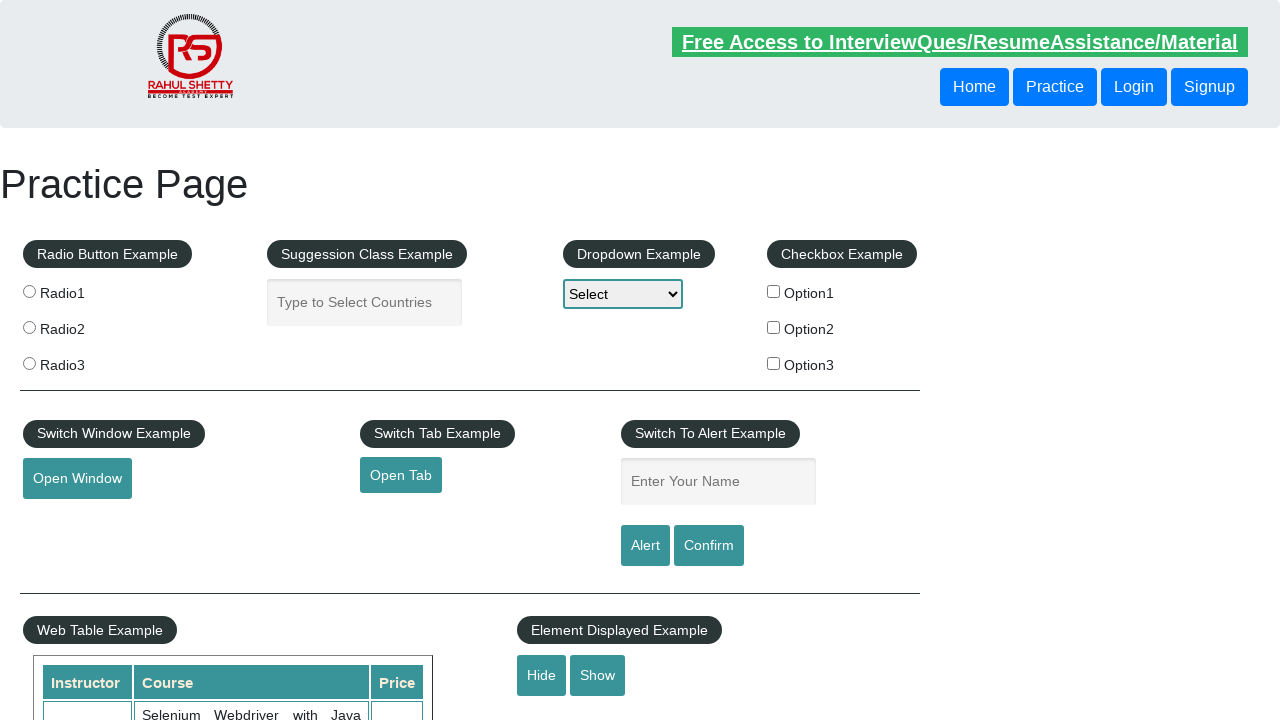

Set up dialog handler to accept dialogs
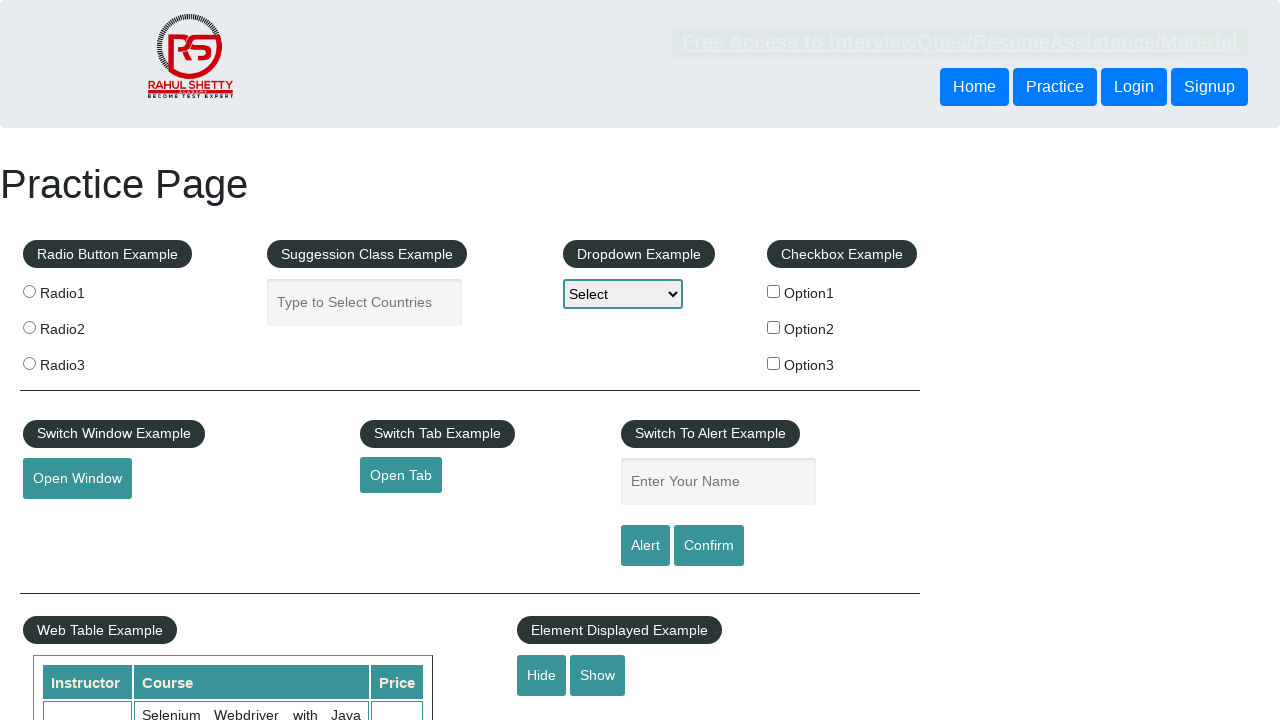

Clicked confirm button which triggered a dialog at (709, 546) on #confirmbtn
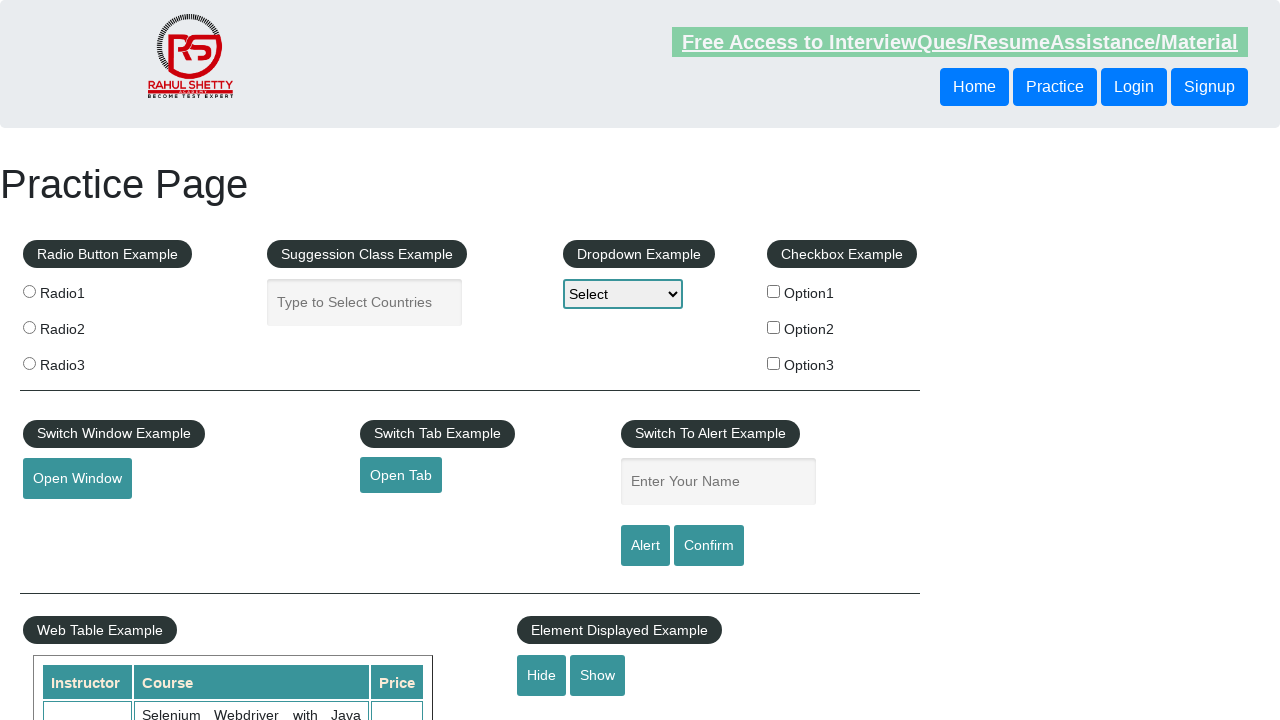

Hovered over mouse hover element at (83, 361) on #mousehover
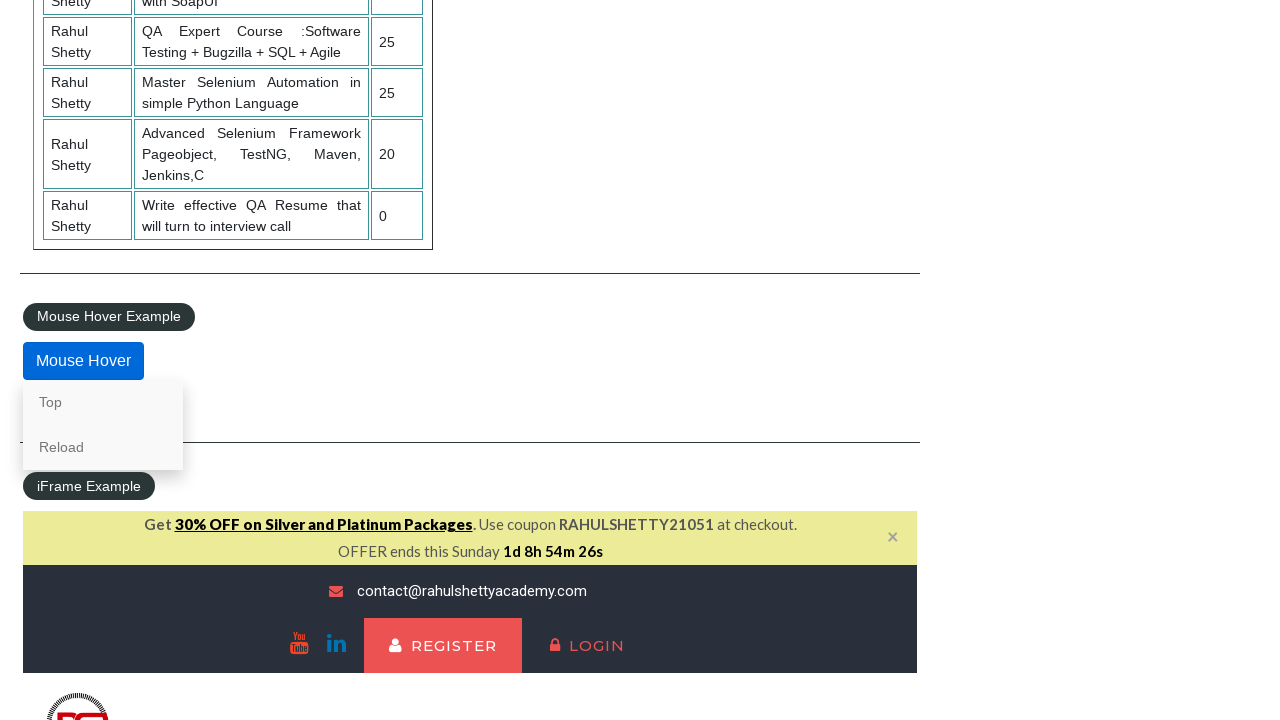

Clicked lifetime access link inside iframe at (307, 360) on #courses-iframe >> internal:control=enter-frame >> li a[href*='lifetime-access']
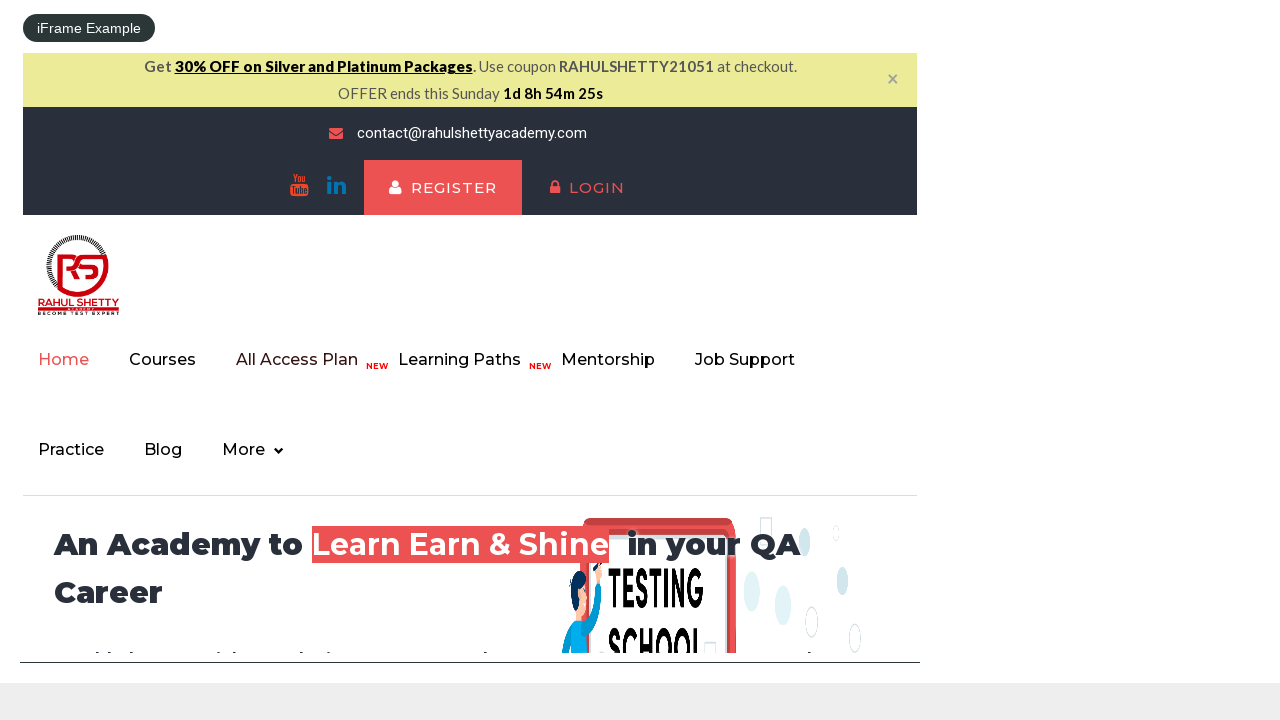

Verified 'Happy Subscibers!' heading is present in the iframe
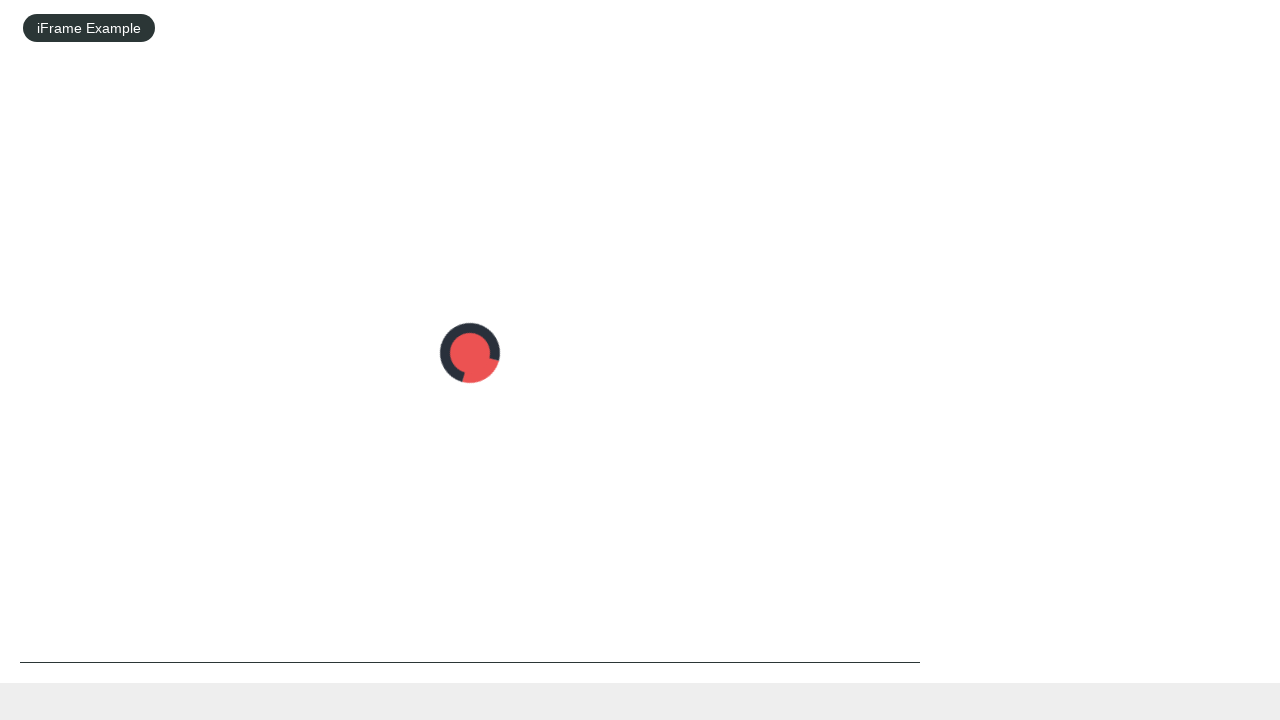

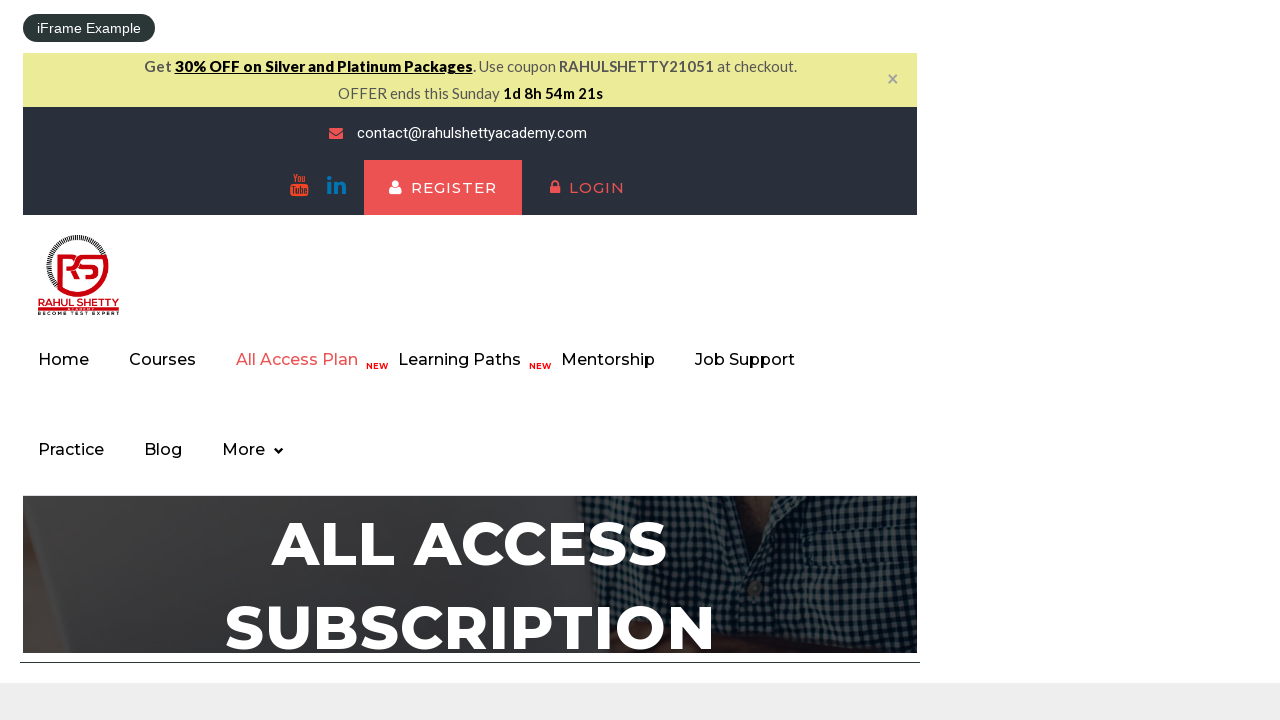